Clicks a button to trigger a prompt alert, enters text, and accepts it

Starting URL: https://demoqa.com/alerts

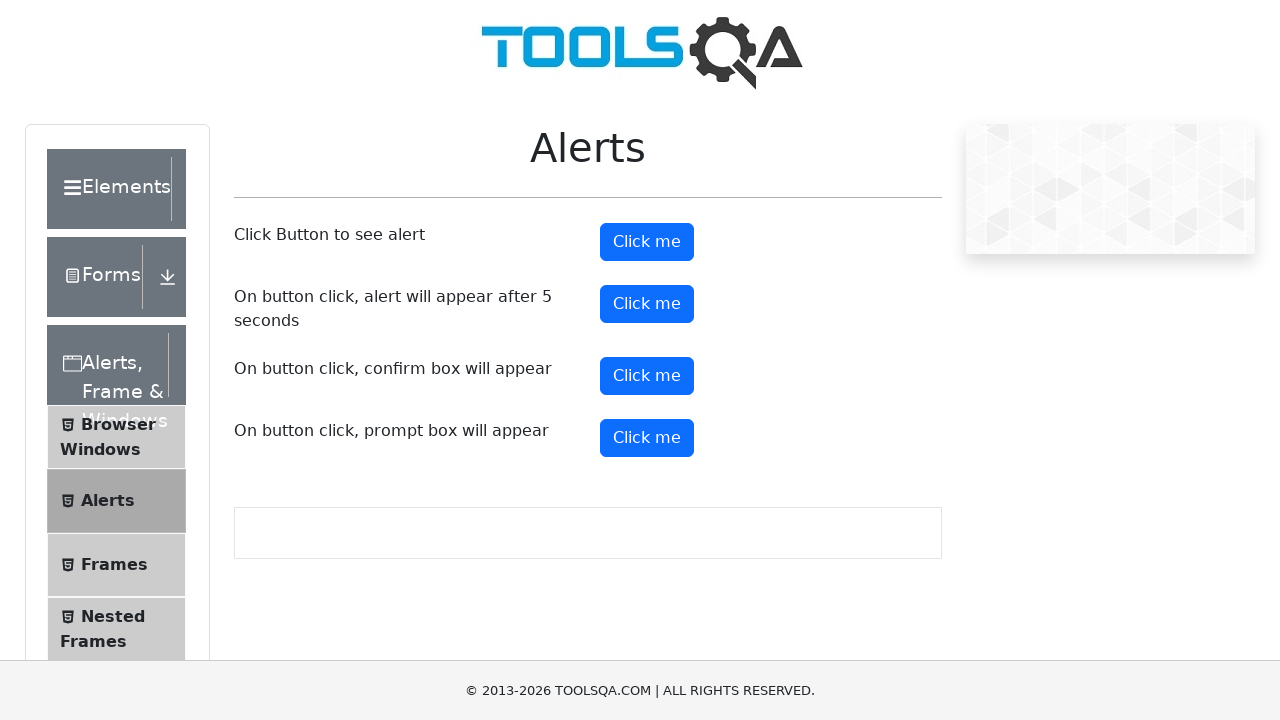

Set up dialog handler to accept prompt with text 'Maria'
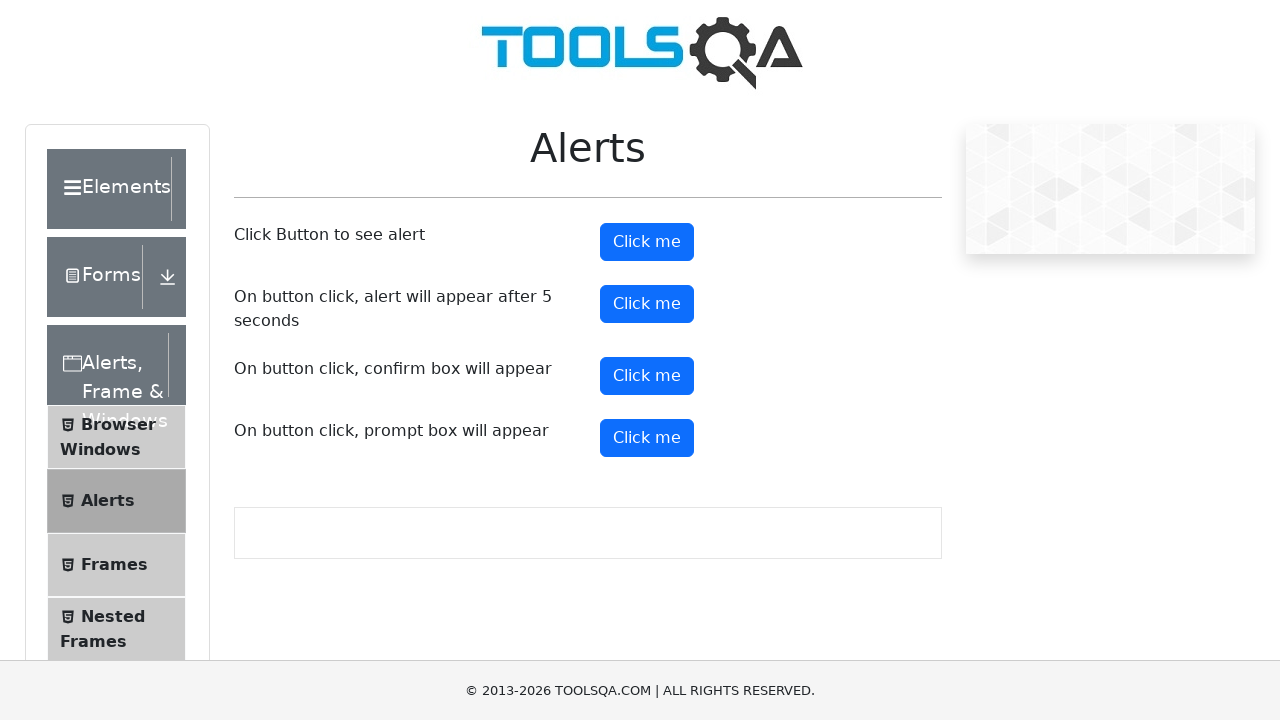

Clicked prompt alert button at (647, 438) on #promtButton
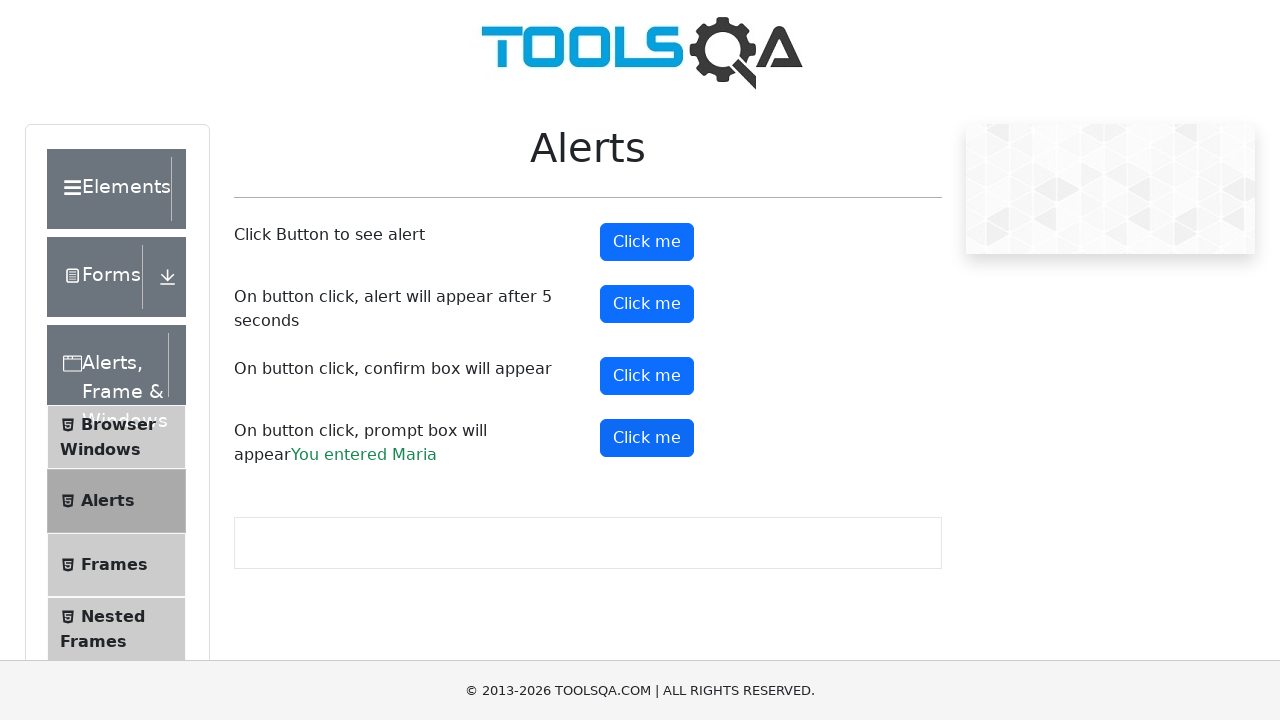

Prompt result displayed after accepting alert
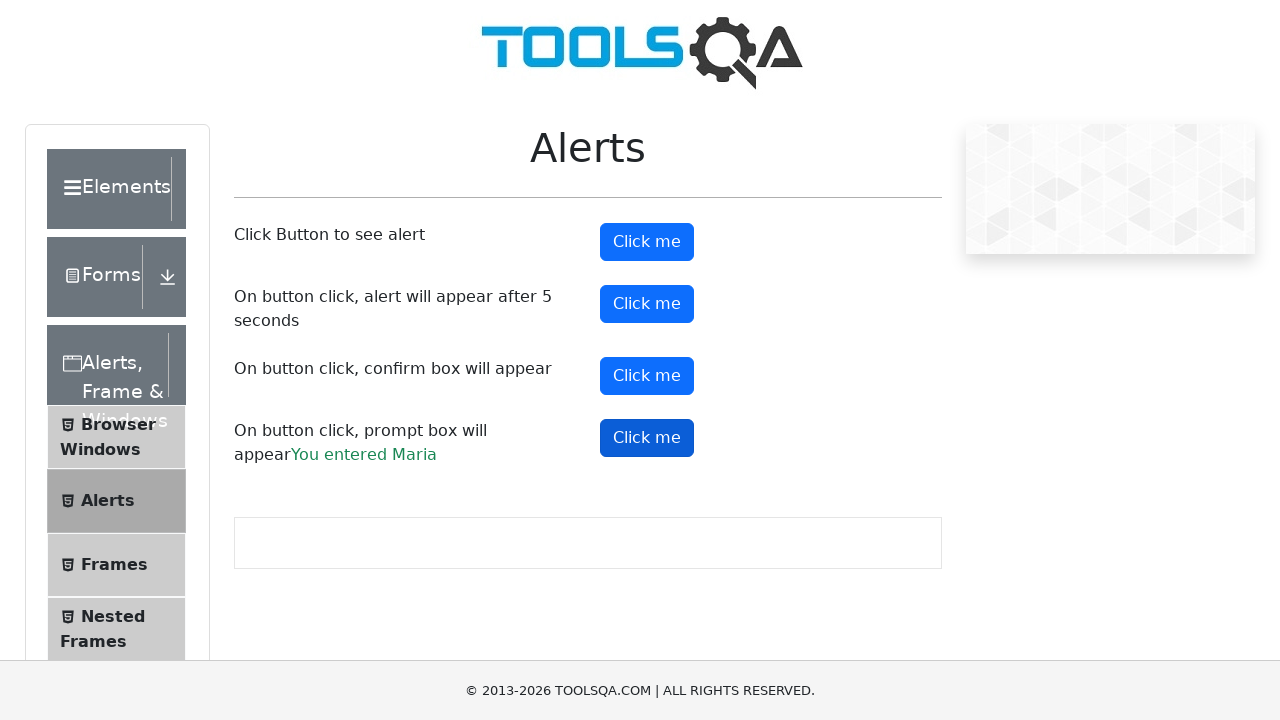

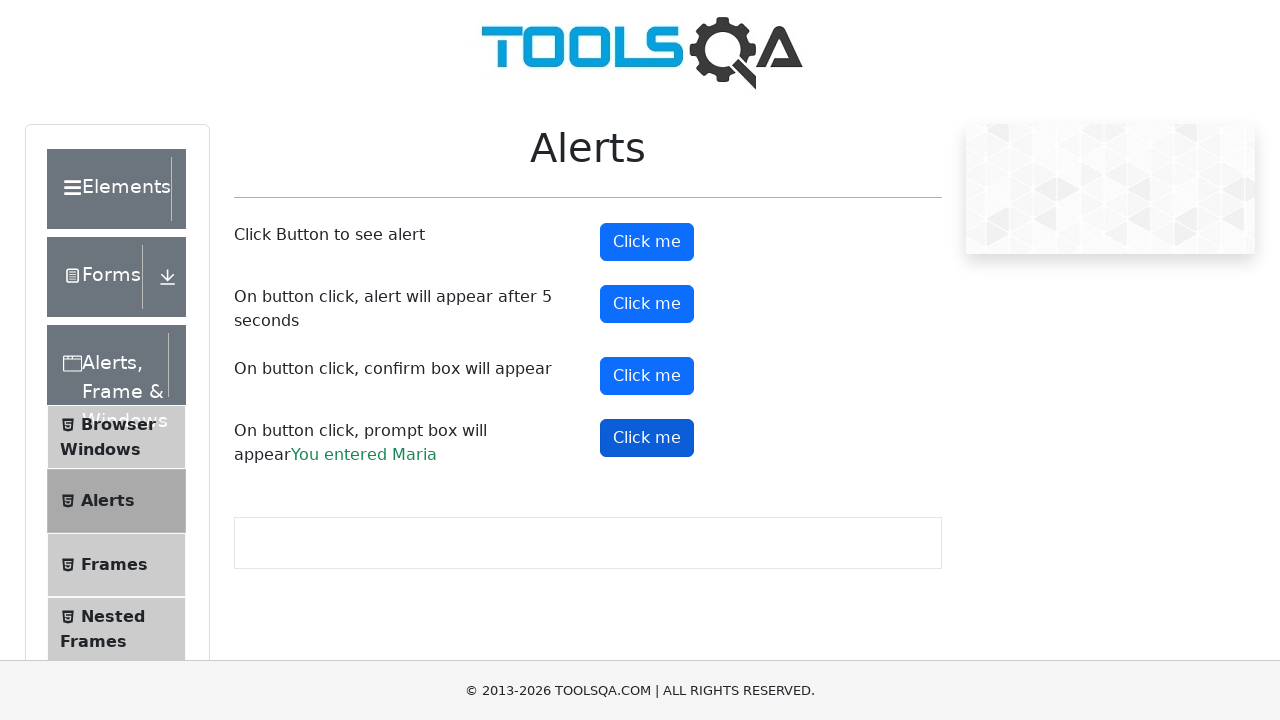